Tests checkbox component functionality by finding all checkboxes on the page, clicking each one to check them, then clicking each one again to uncheck them.

Starting URL: https://formstone.it/components/checkbox/

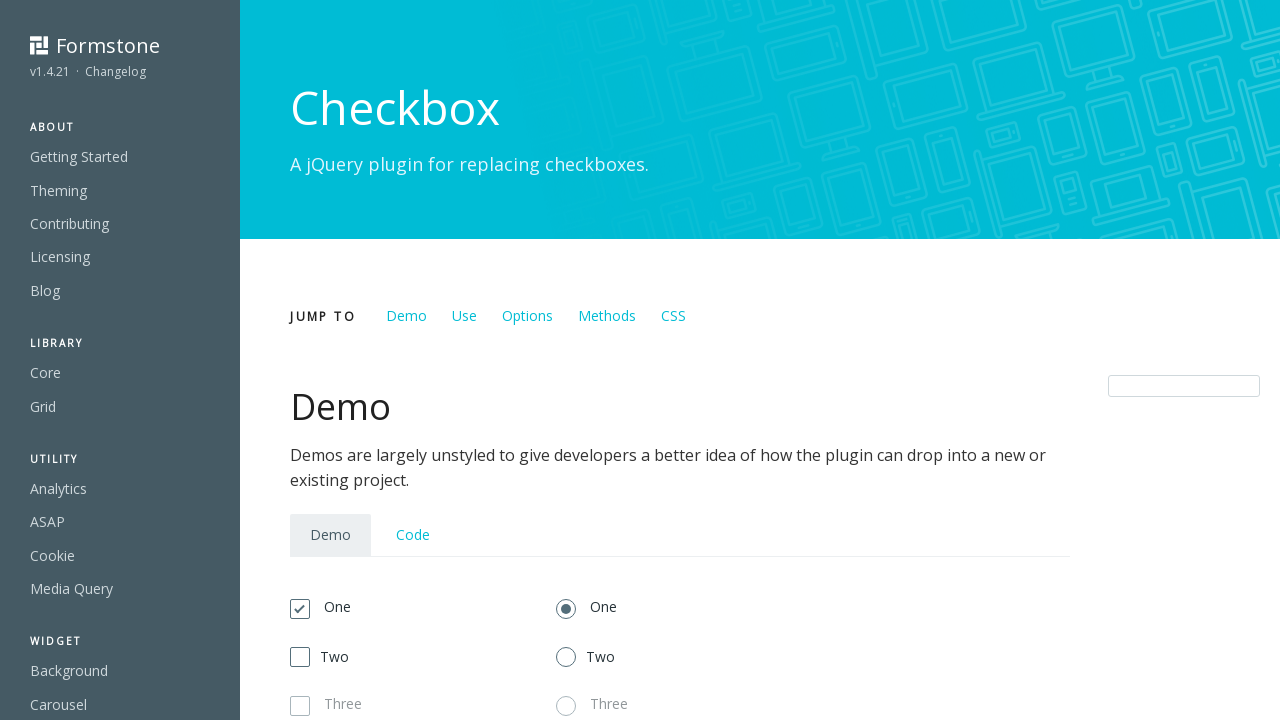

Waited for page to load
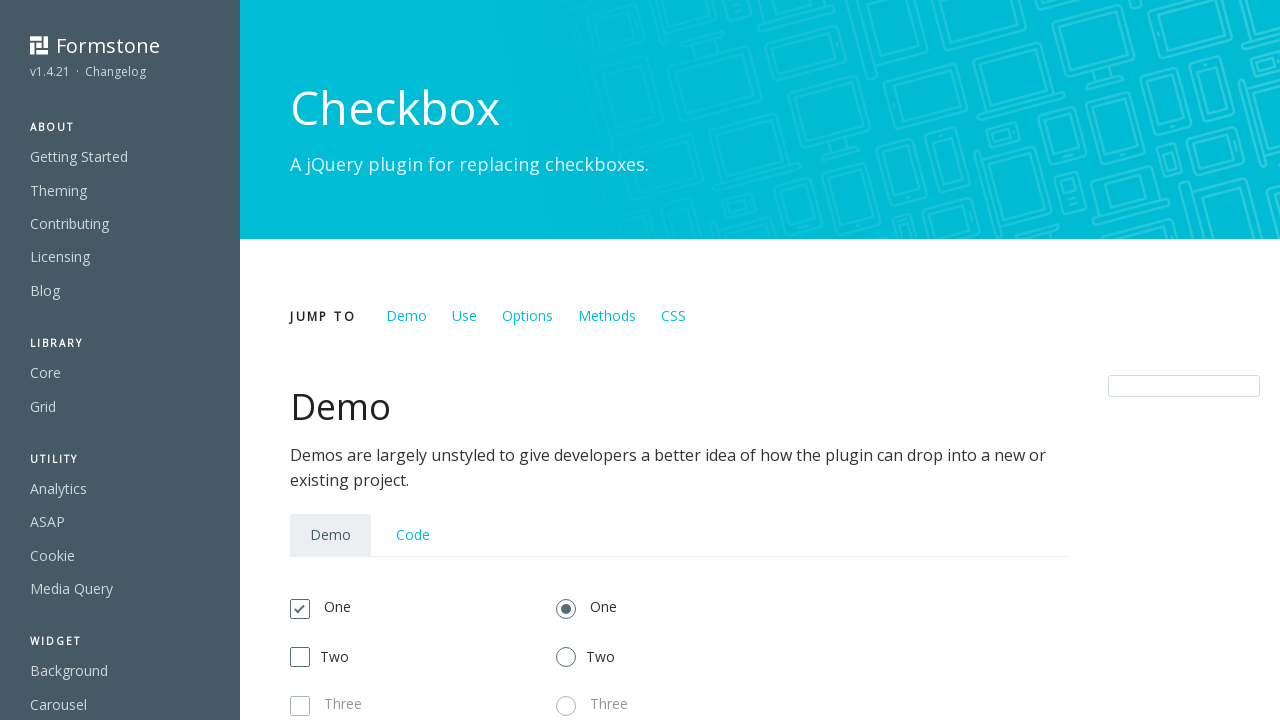

Located all checkbox elements on the page
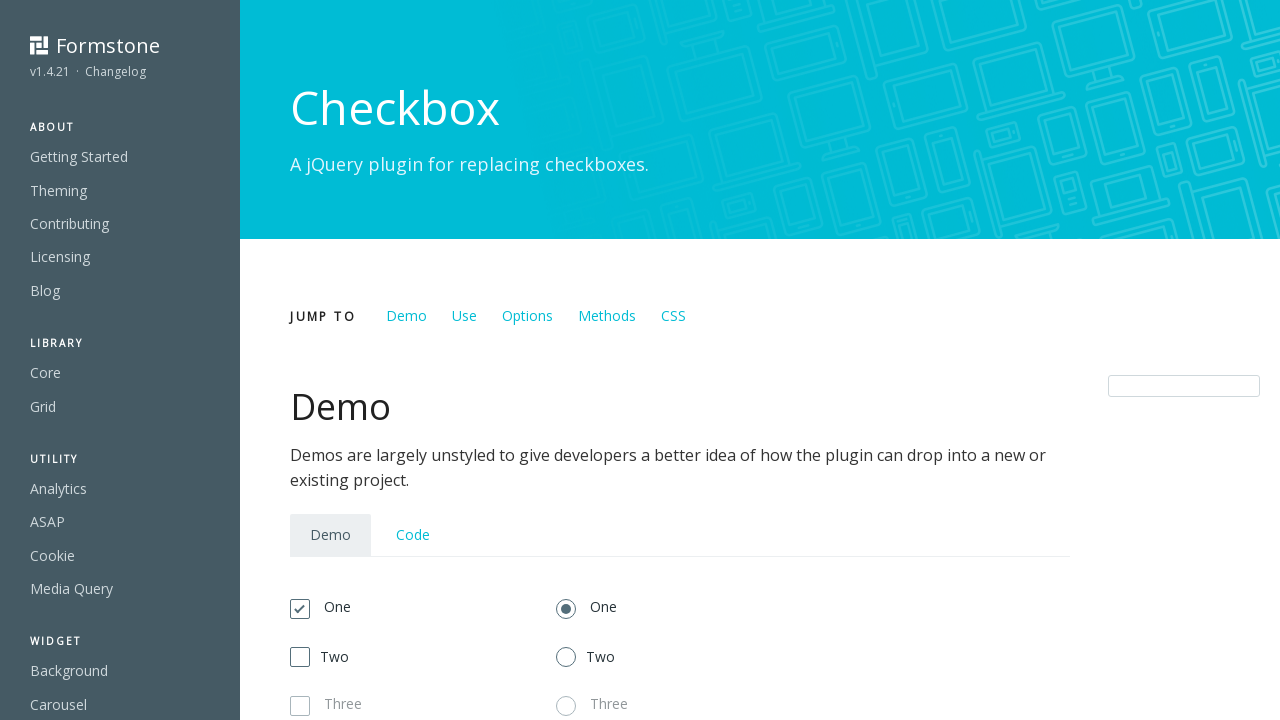

Found 8 checkboxes on the page
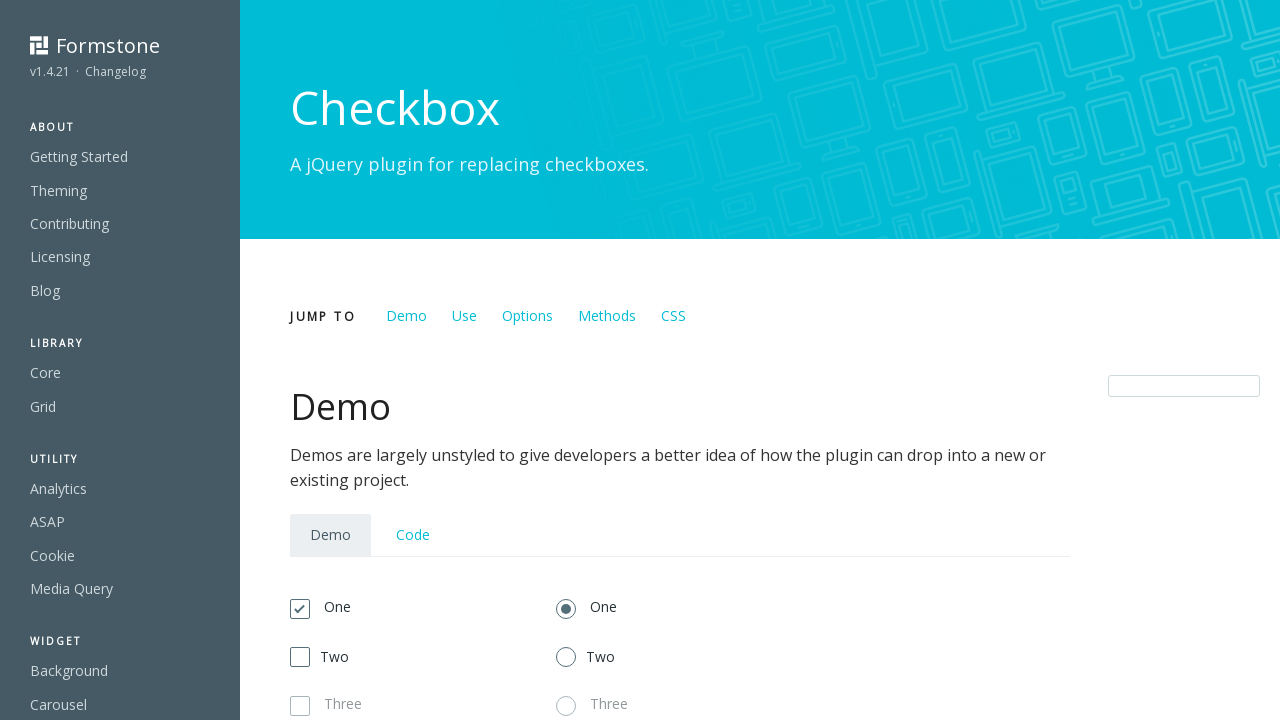

Clicked checkbox 1 to check it at (305, 613) on xpath=//div[contains(@class,'fs-checkbox ')] >> nth=0
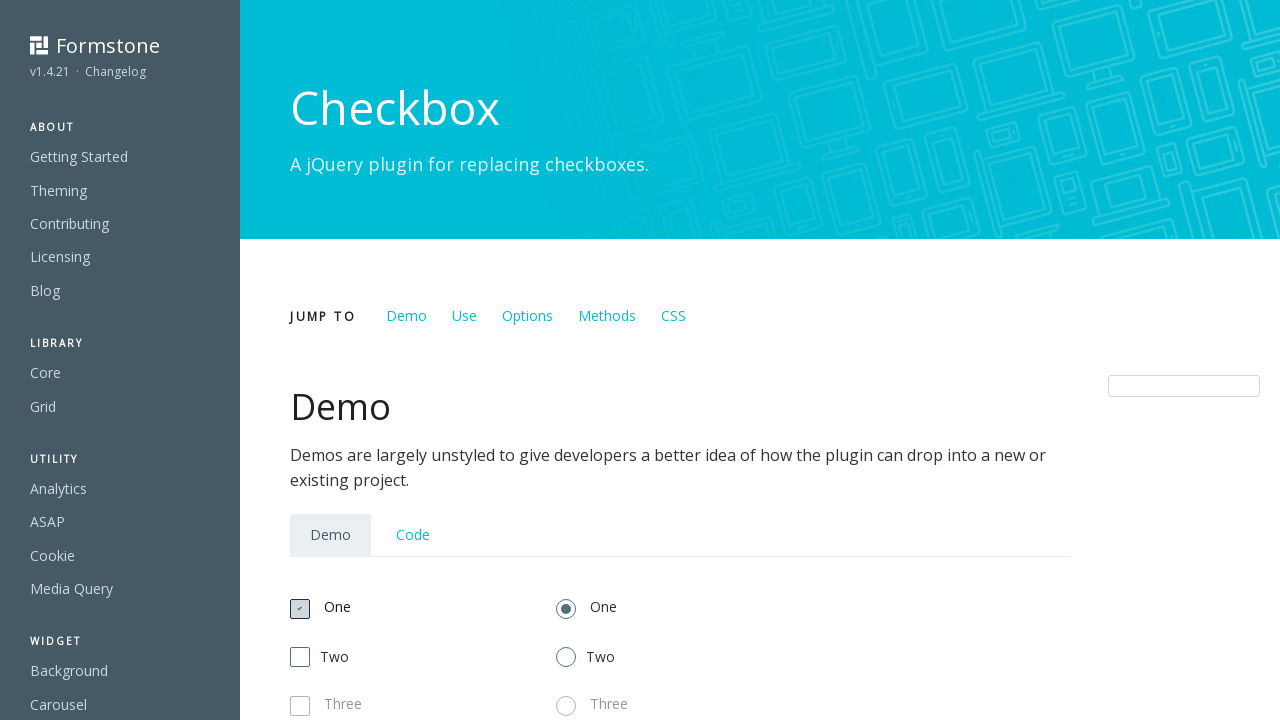

Waited after checking checkbox 1
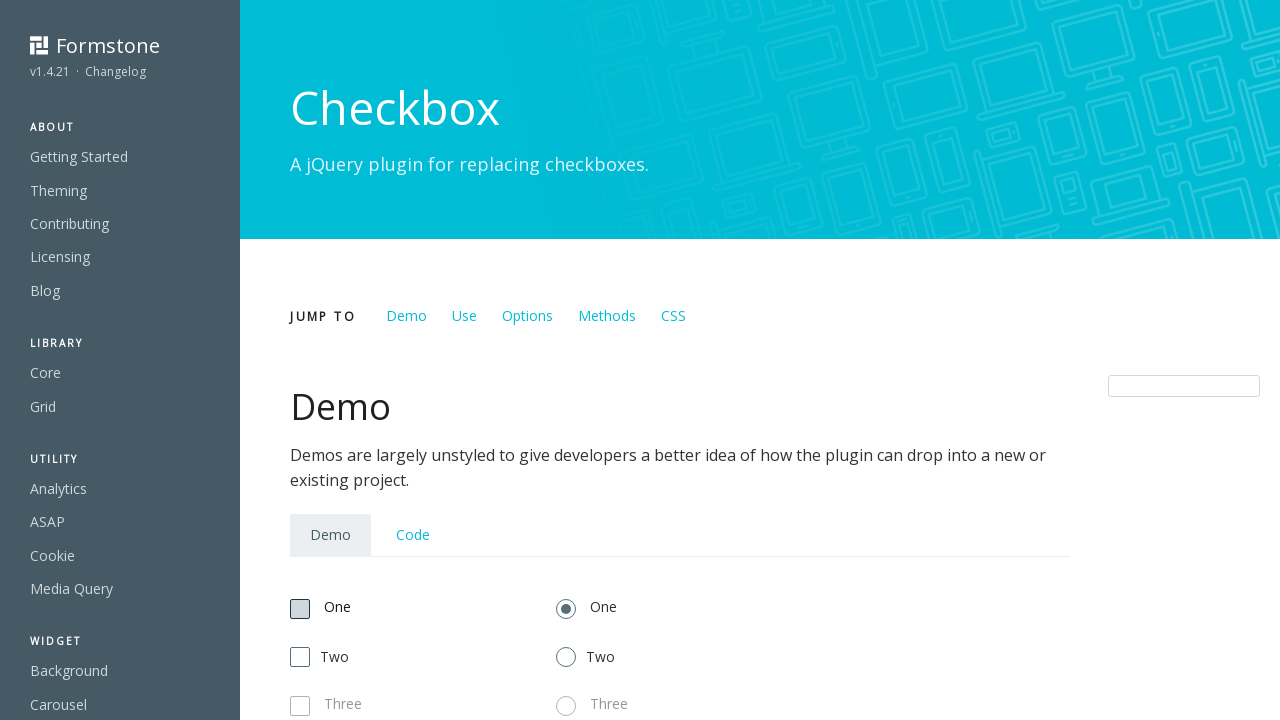

Clicked checkbox 2 to check it at (320, 661) on xpath=//div[contains(@class,'fs-checkbox ')] >> nth=1
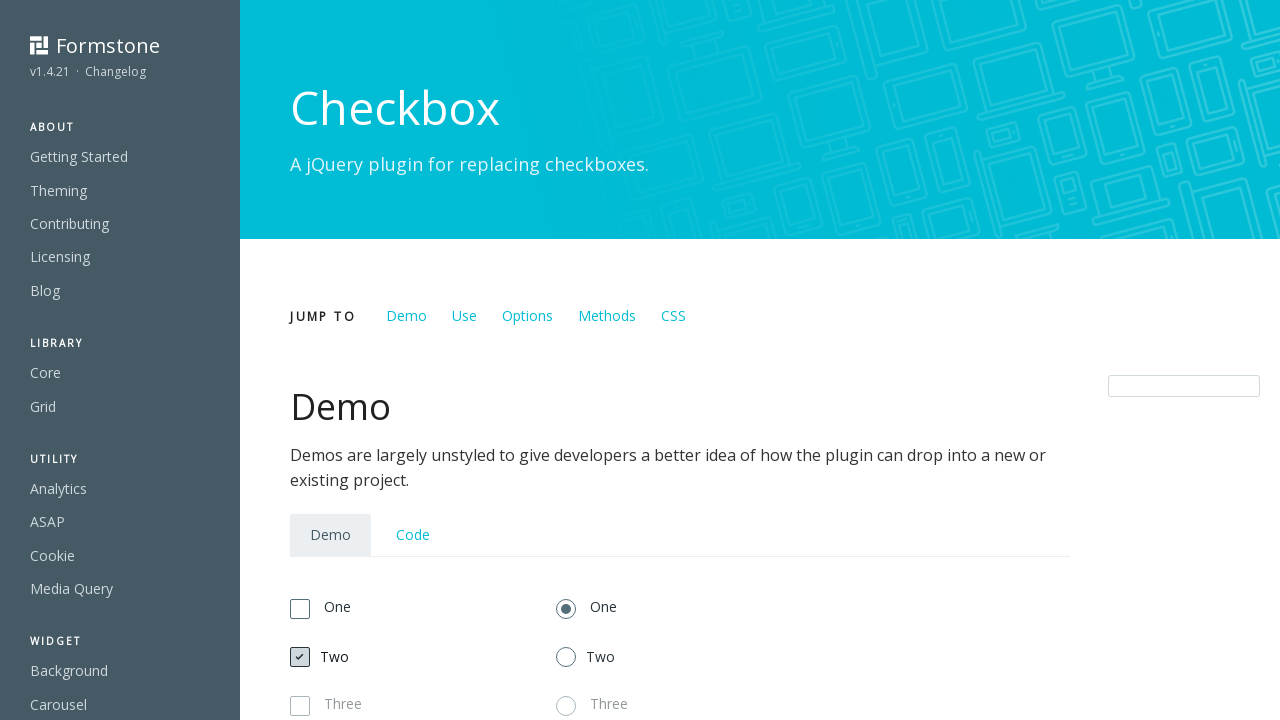

Waited after checking checkbox 2
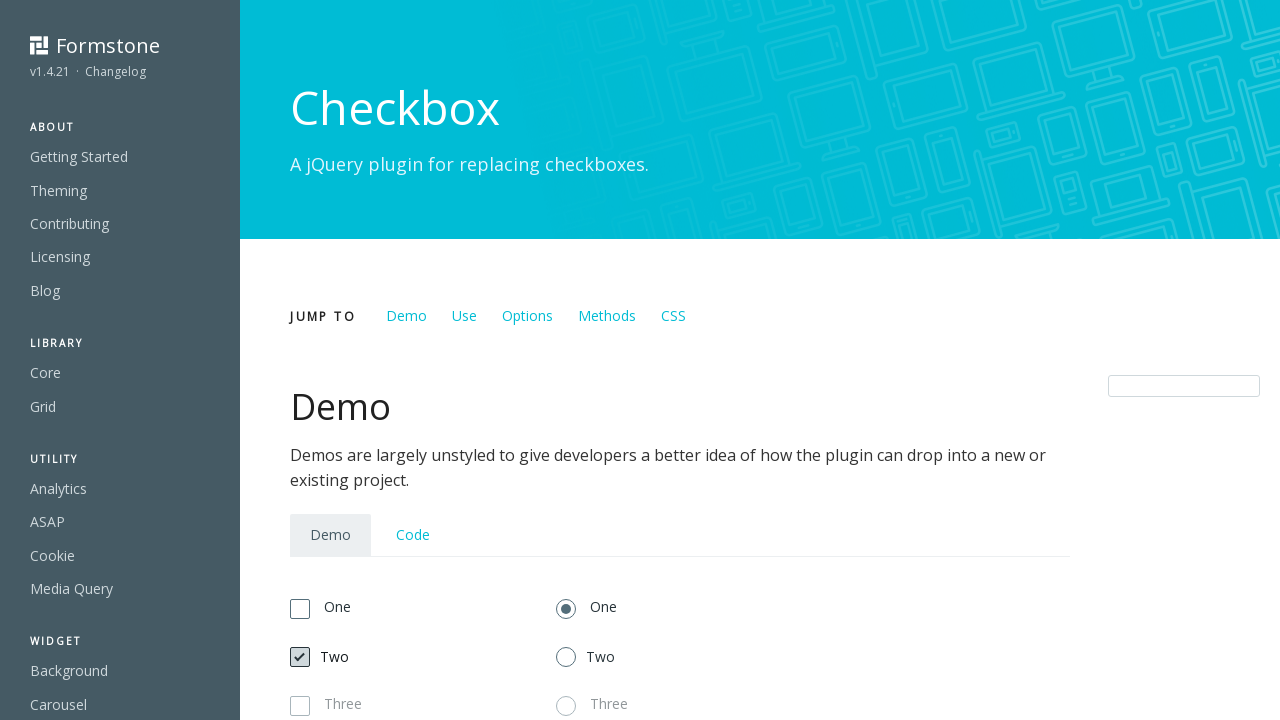

Clicked checkbox 3 to check it at (305, 707) on xpath=//div[contains(@class,'fs-checkbox ')] >> nth=2
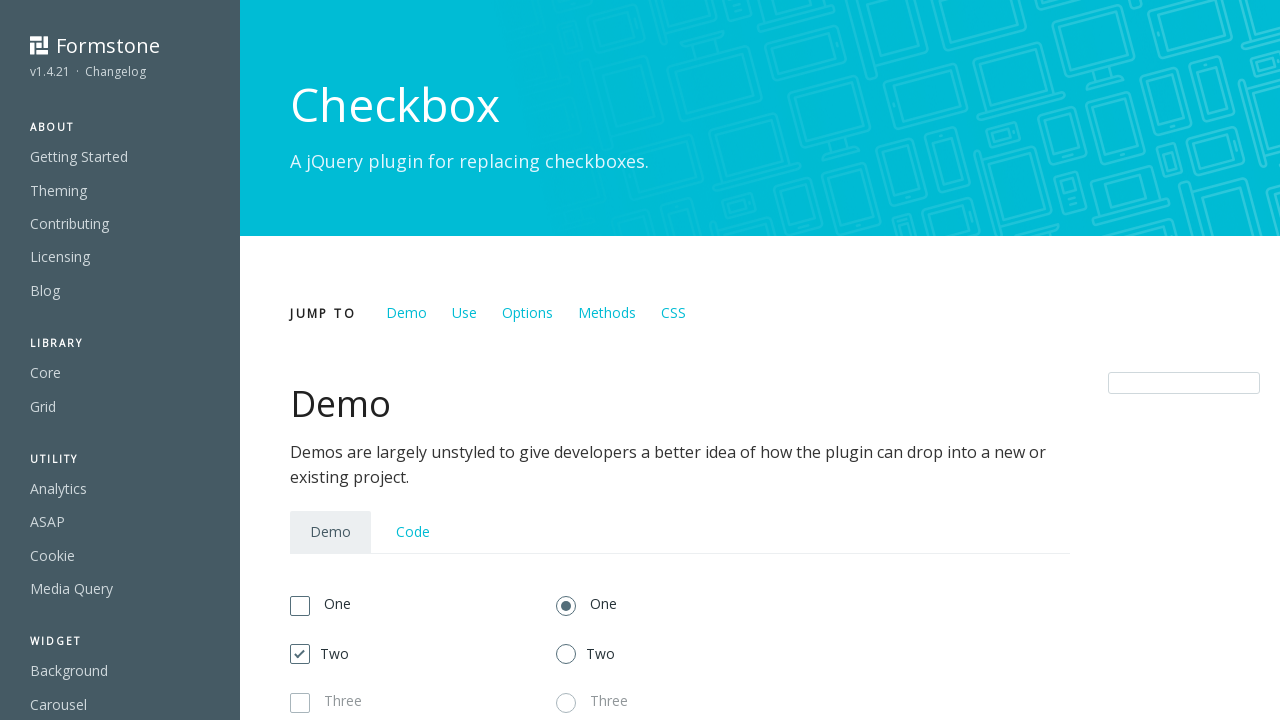

Waited after checking checkbox 3
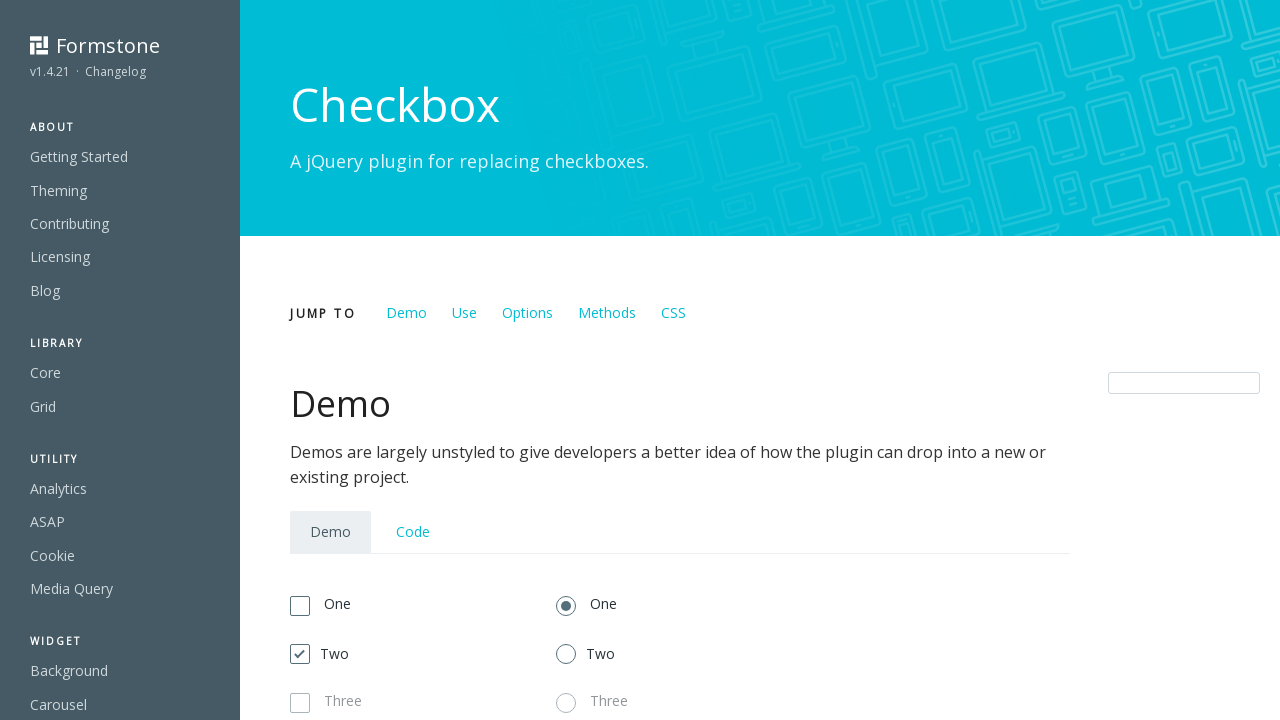

Clicked checkbox 4 to check it at (320, 361) on xpath=//div[contains(@class,'fs-checkbox ')] >> nth=3
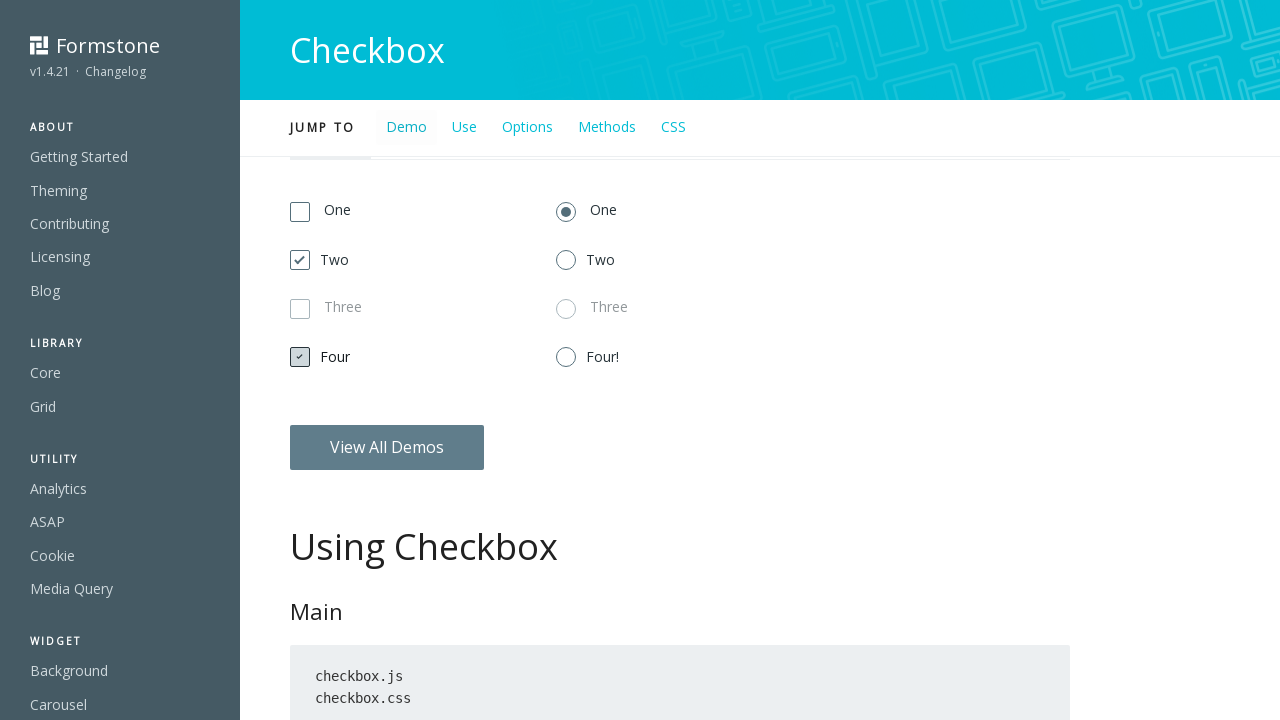

Waited after checking checkbox 4
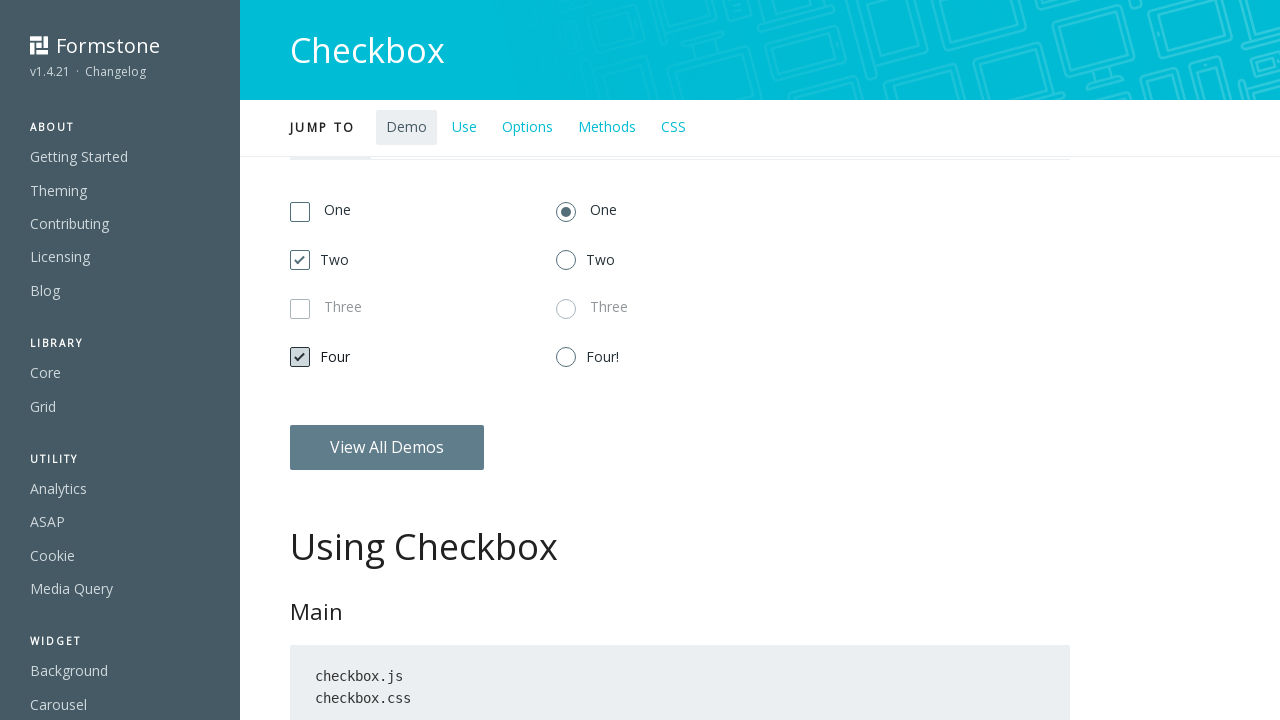

Clicked checkbox 5 to check it at (571, 216) on xpath=//div[contains(@class,'fs-checkbox ')] >> nth=4
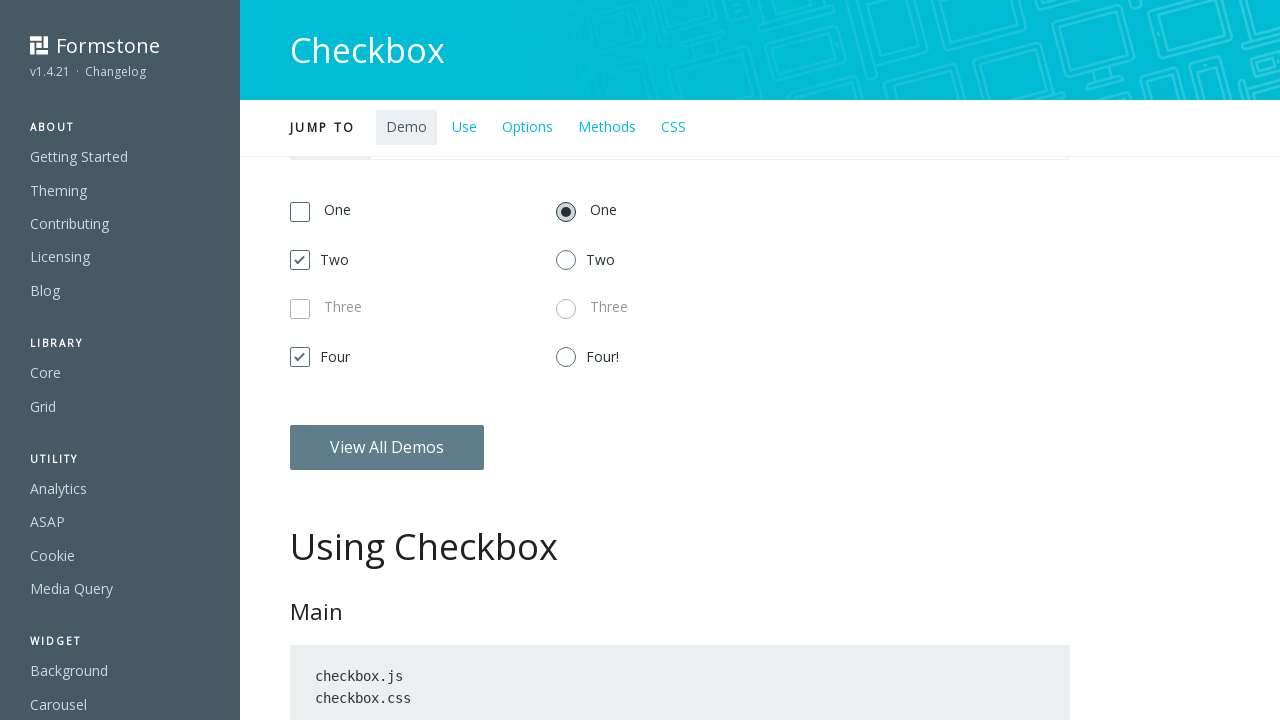

Waited after checking checkbox 5
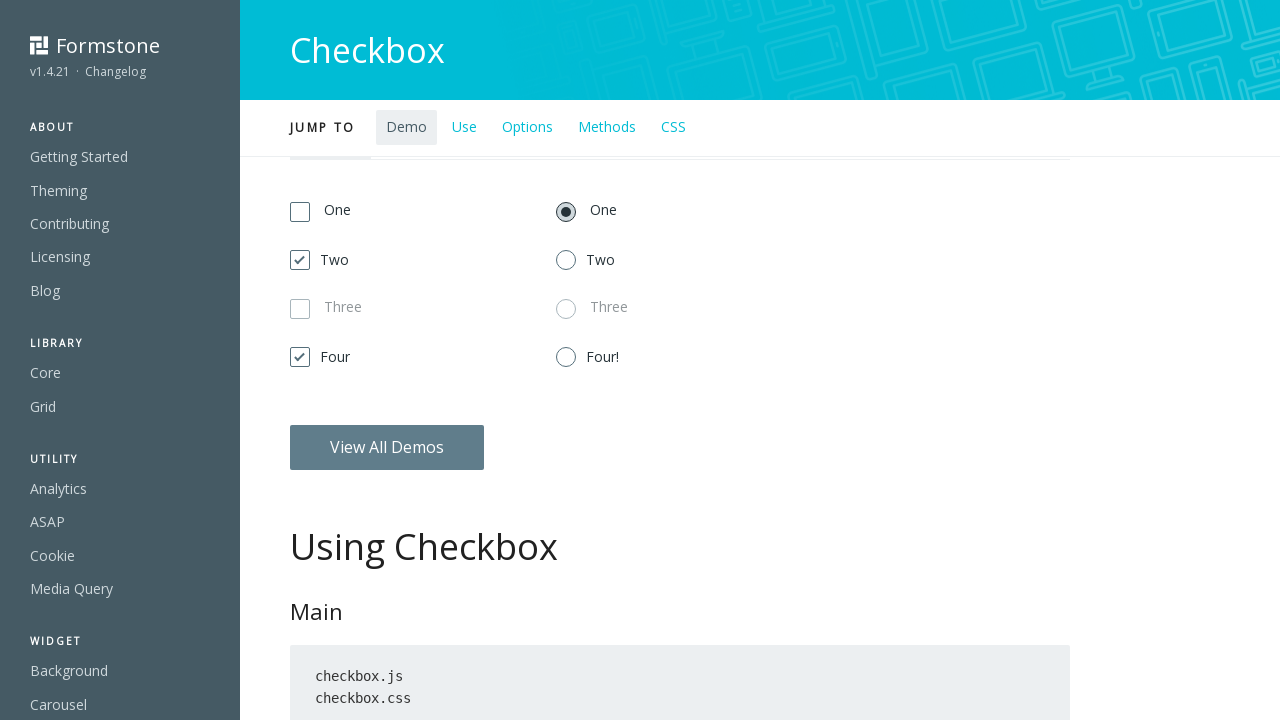

Clicked checkbox 6 to check it at (585, 264) on xpath=//div[contains(@class,'fs-checkbox ')] >> nth=5
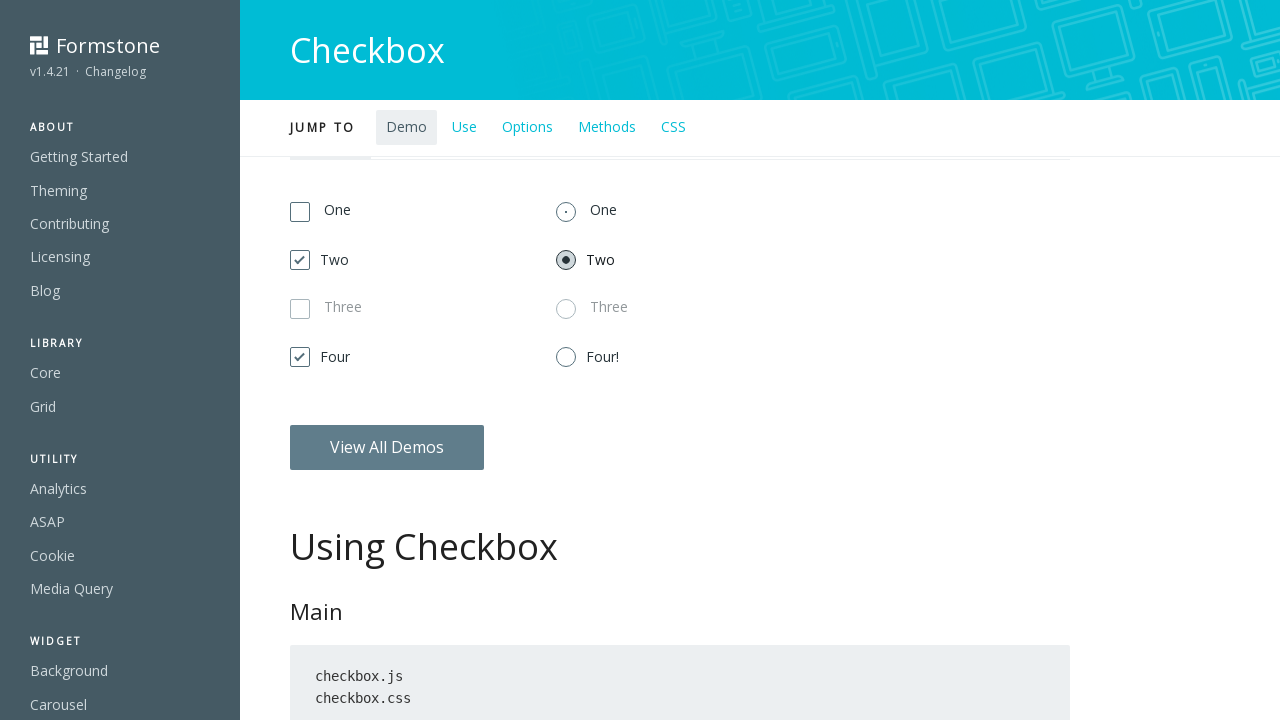

Waited after checking checkbox 6
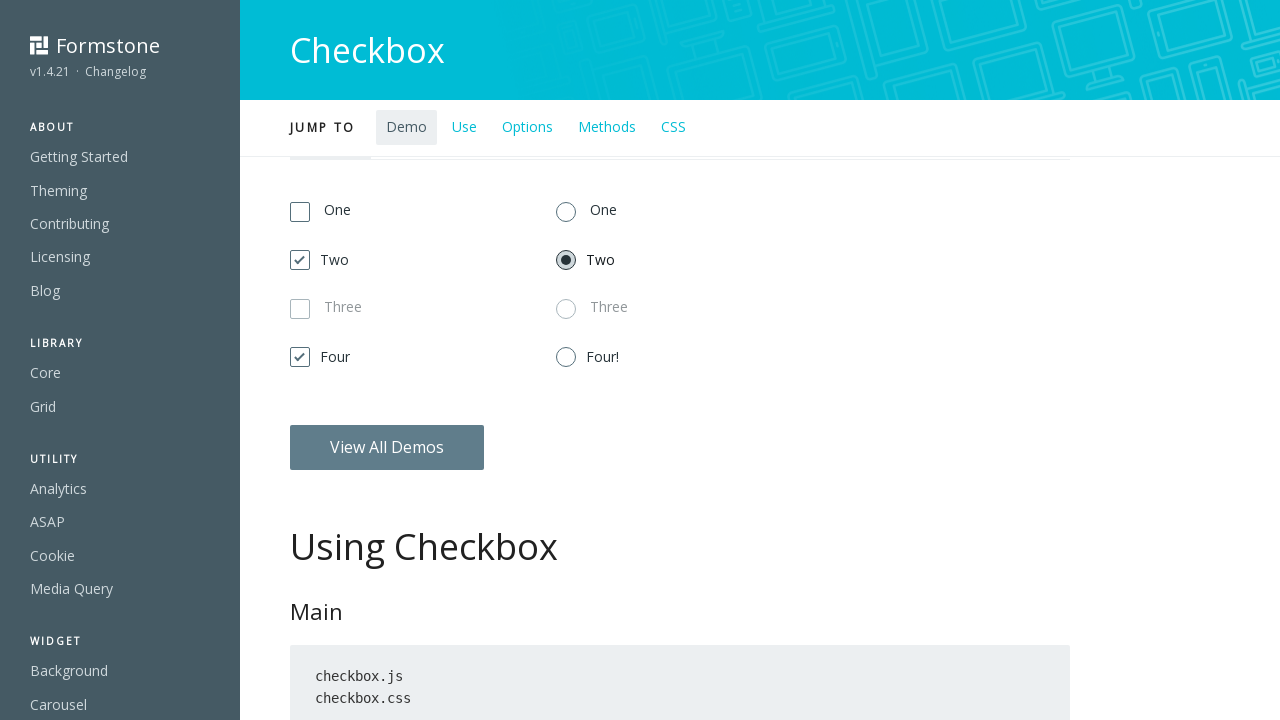

Clicked checkbox 7 to check it at (571, 313) on xpath=//div[contains(@class,'fs-checkbox ')] >> nth=6
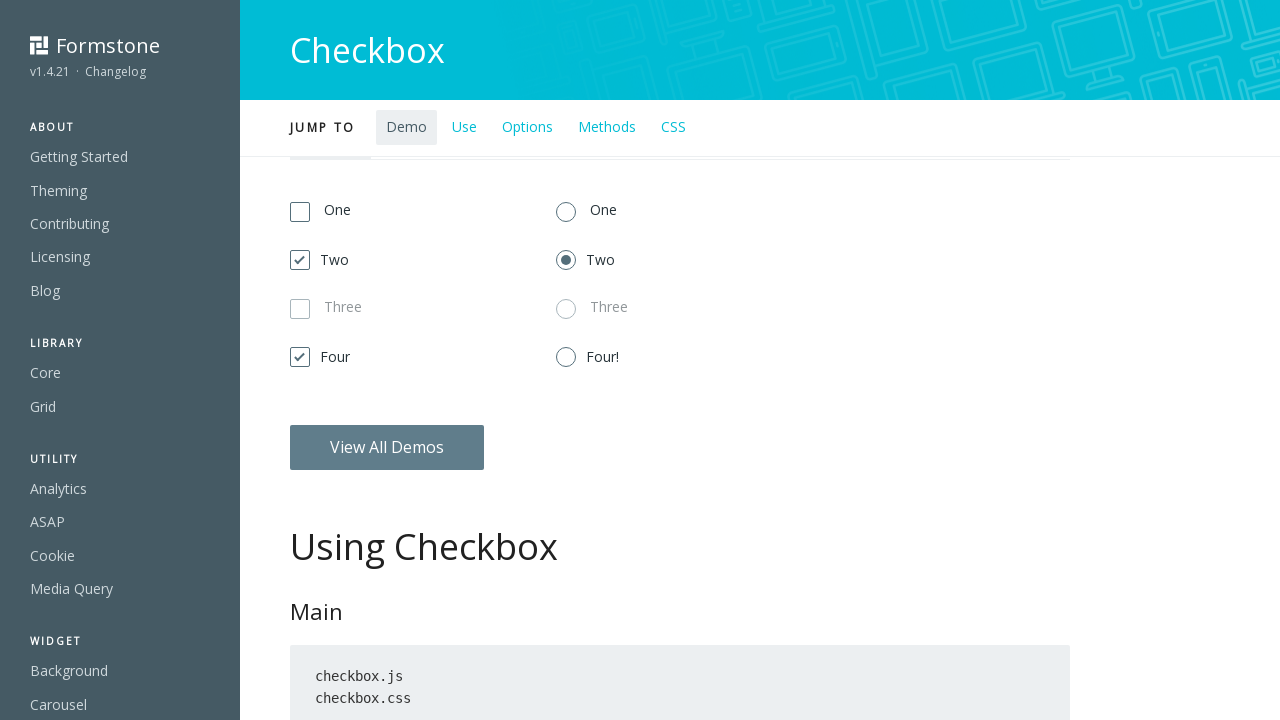

Waited after checking checkbox 7
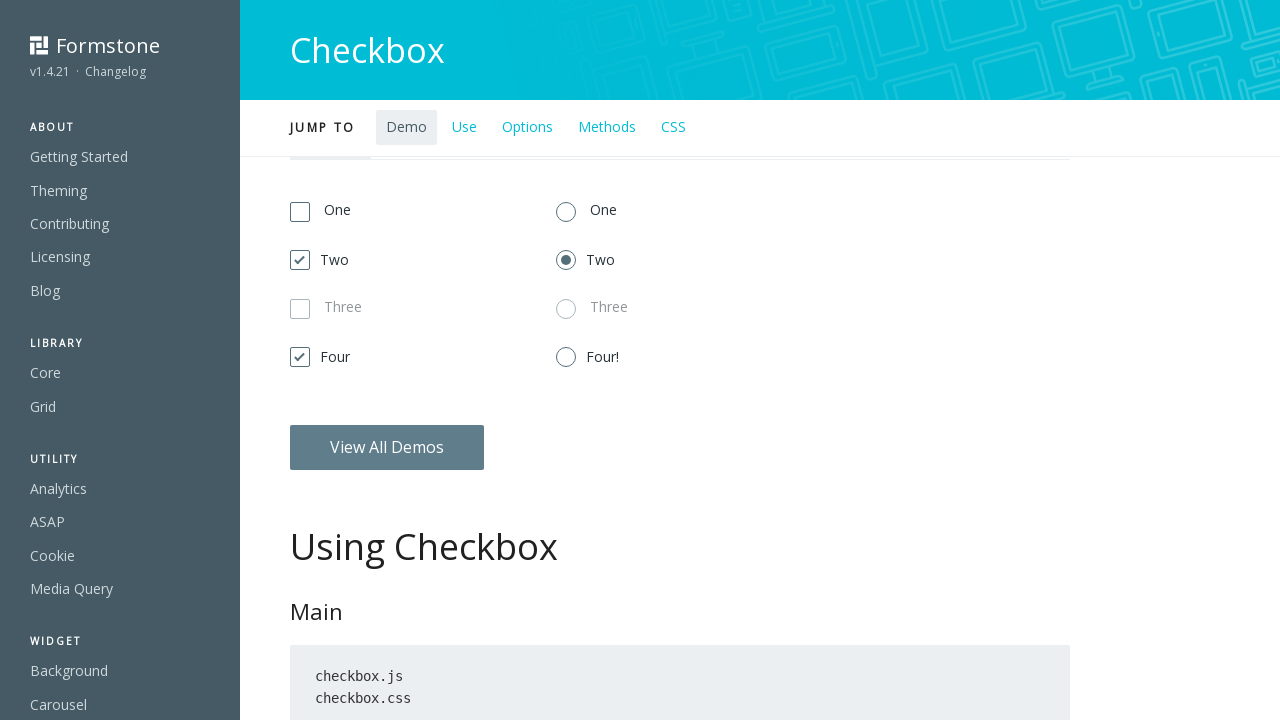

Clicked checkbox 8 to check it at (587, 361) on xpath=//div[contains(@class,'fs-checkbox ')] >> nth=7
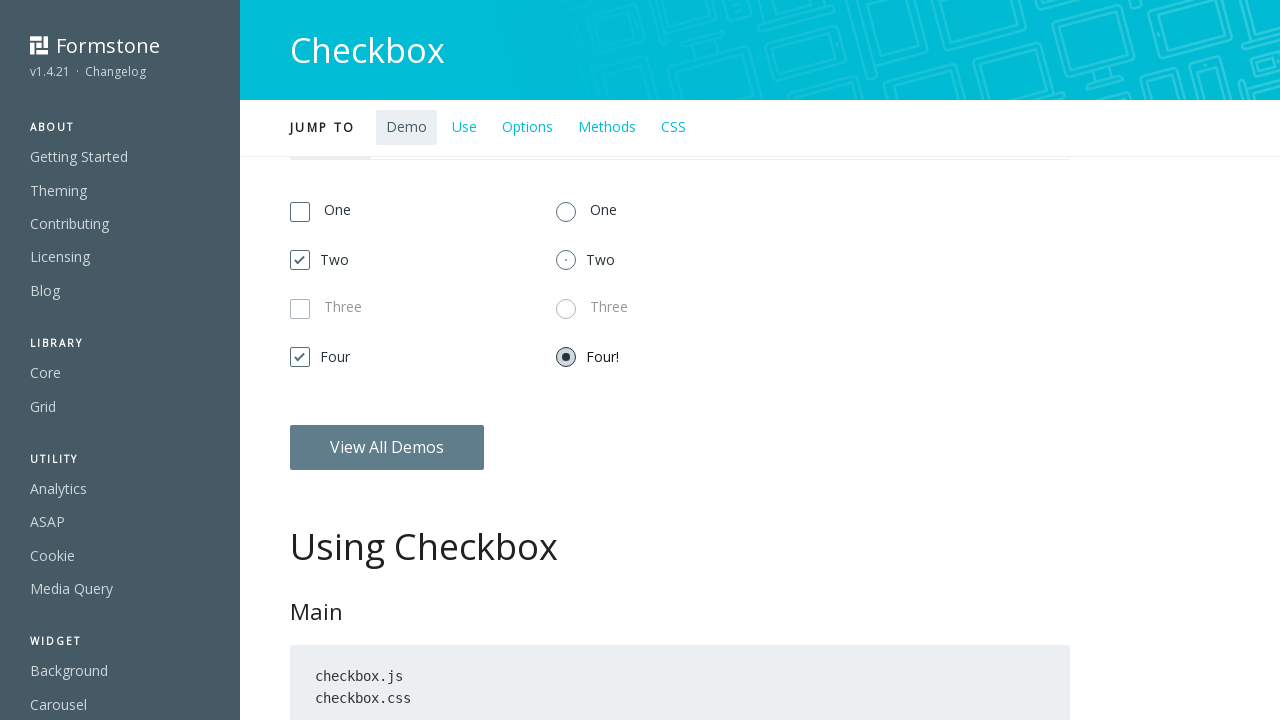

Waited after checking checkbox 8
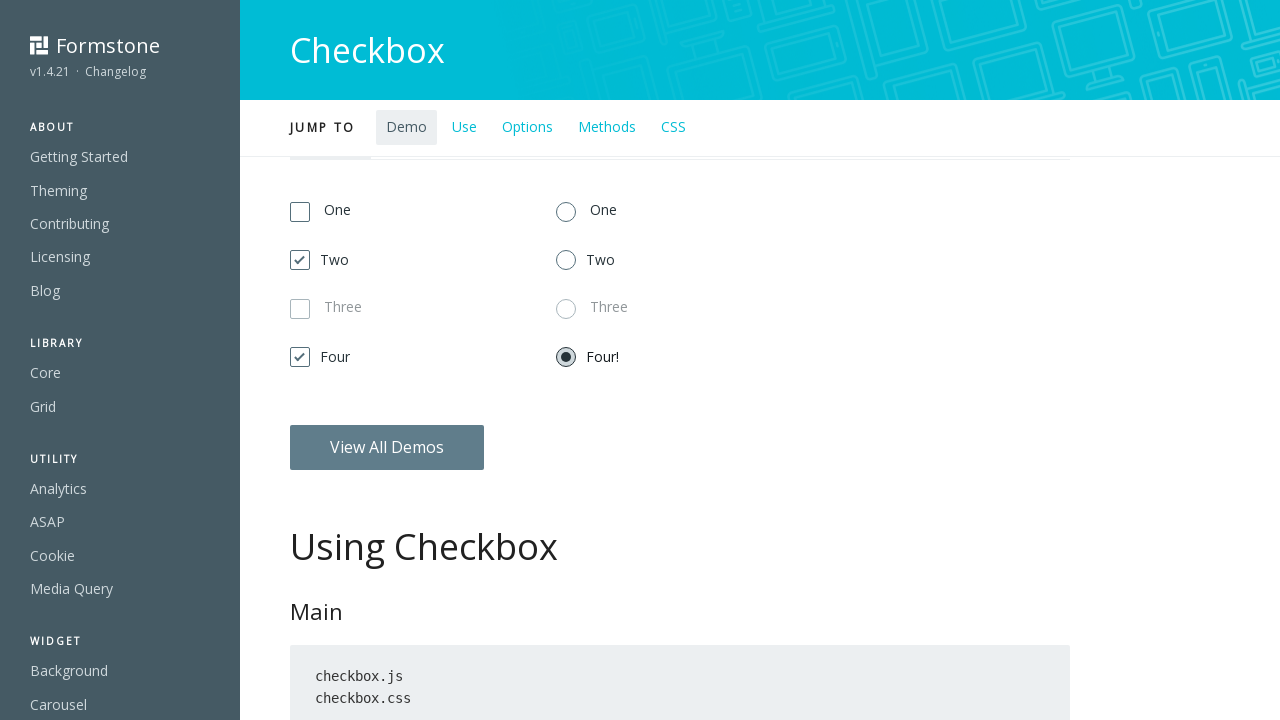

Clicked checkbox 1 to uncheck it at (305, 216) on xpath=//div[contains(@class,'fs-checkbox ')] >> nth=0
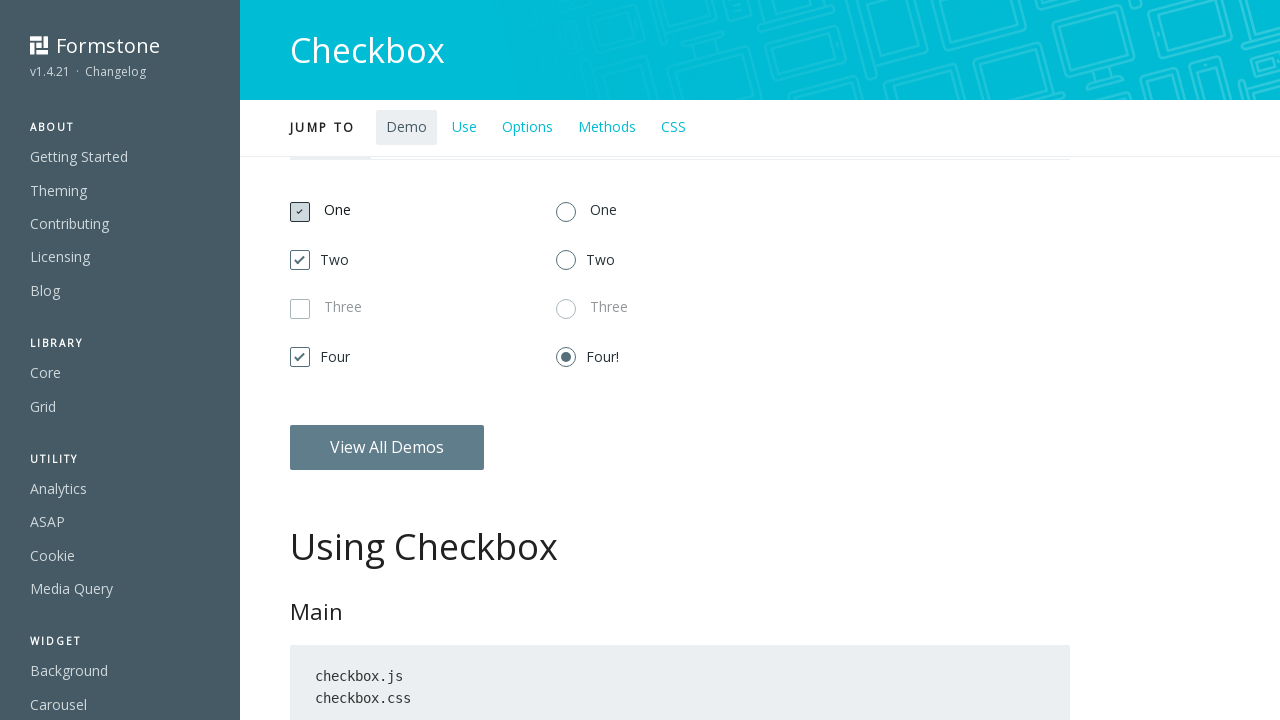

Waited after unchecking checkbox 1
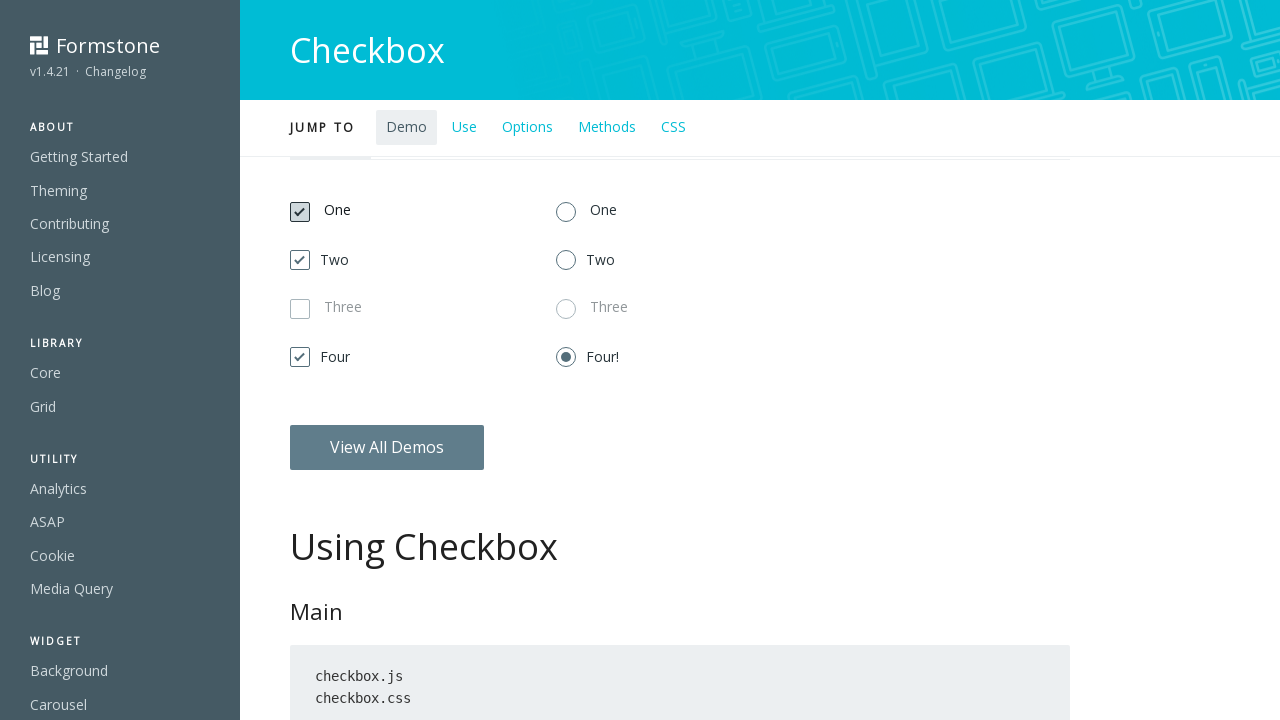

Clicked checkbox 2 to uncheck it at (320, 264) on xpath=//div[contains(@class,'fs-checkbox ')] >> nth=1
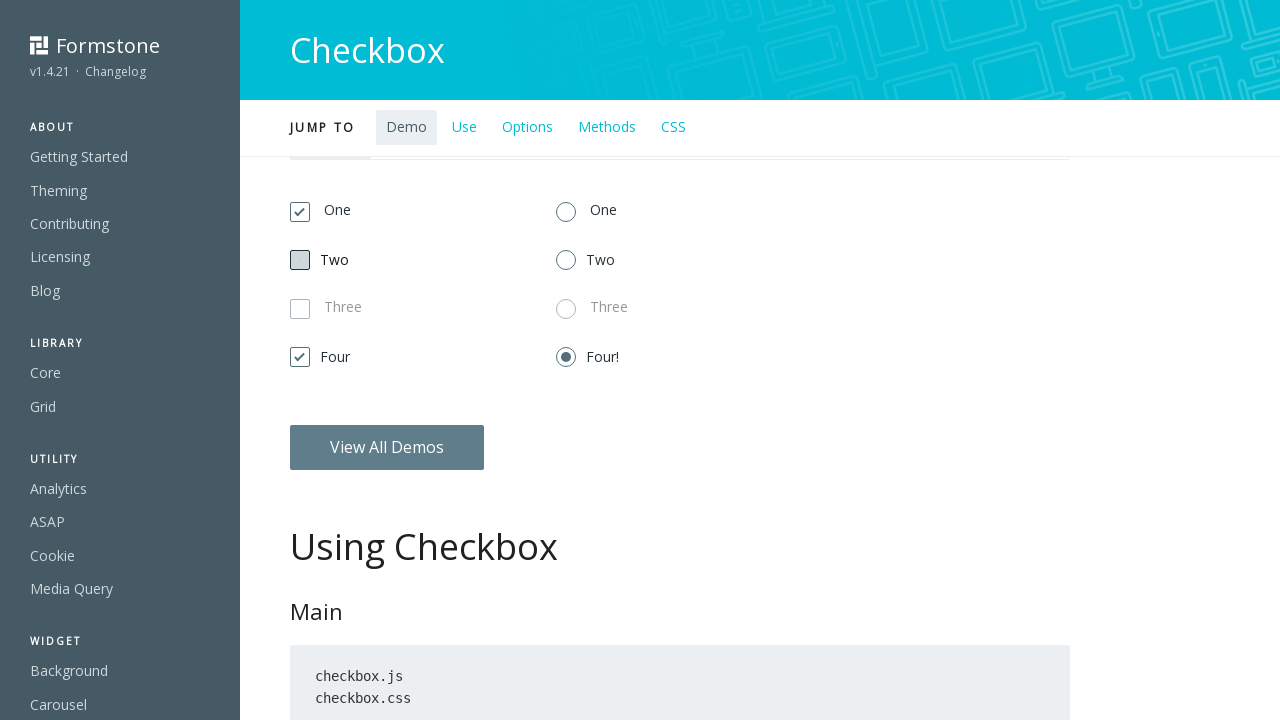

Waited after unchecking checkbox 2
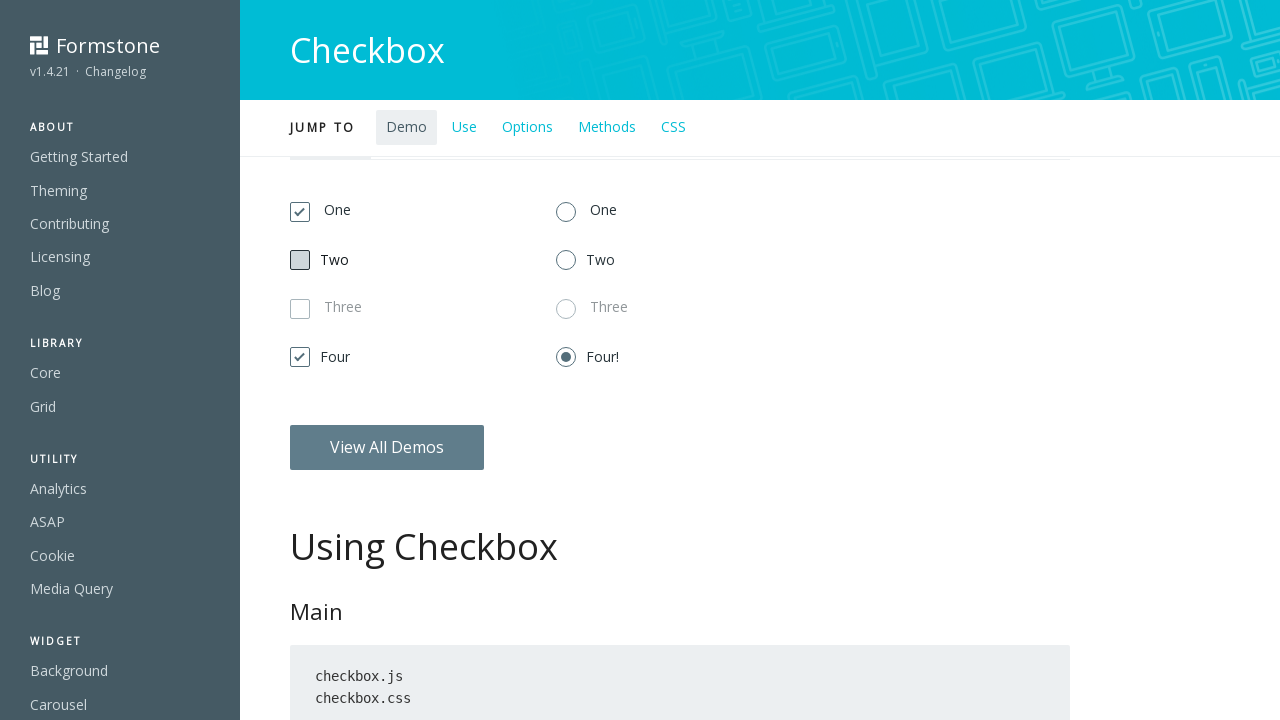

Clicked checkbox 3 to uncheck it at (305, 313) on xpath=//div[contains(@class,'fs-checkbox ')] >> nth=2
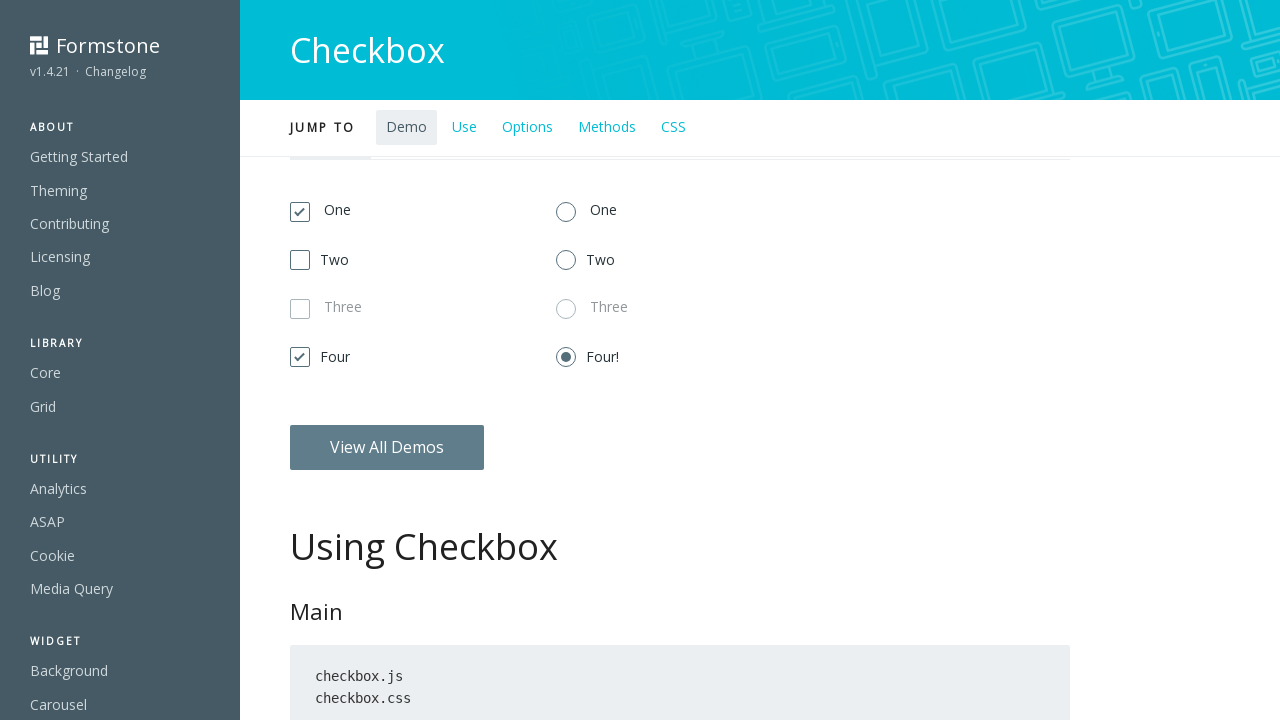

Waited after unchecking checkbox 3
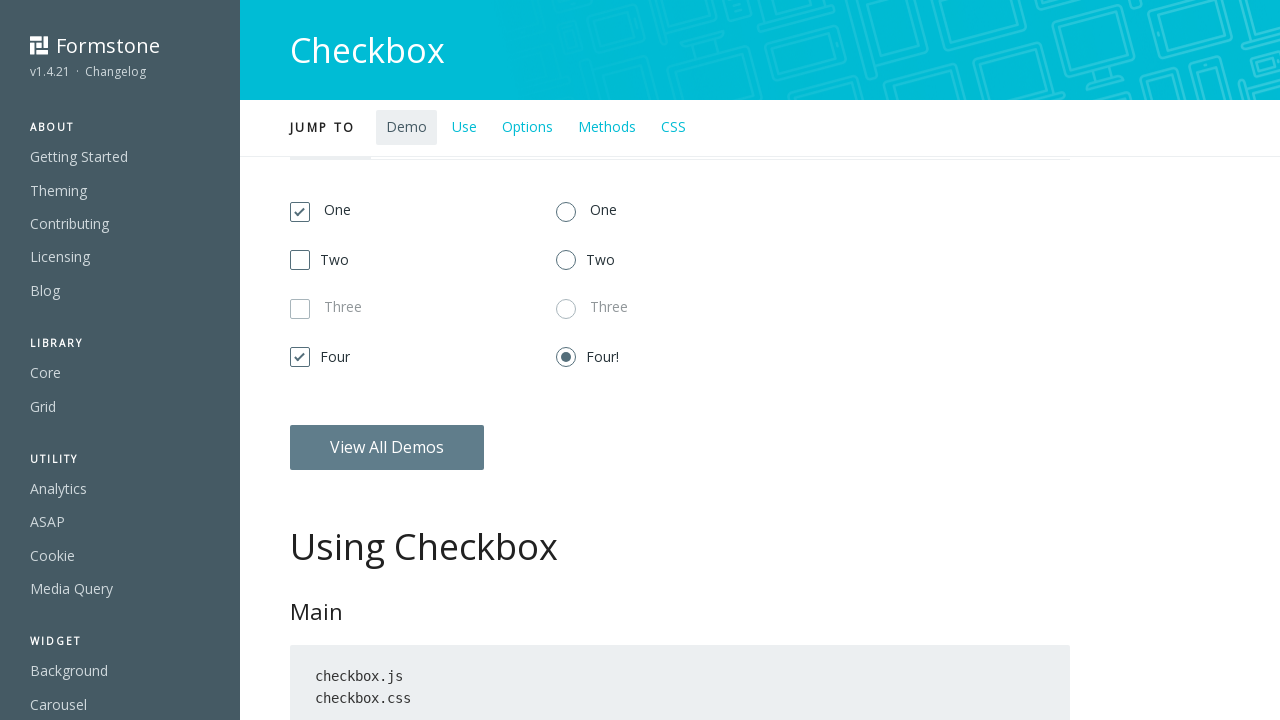

Clicked checkbox 4 to uncheck it at (320, 361) on xpath=//div[contains(@class,'fs-checkbox ')] >> nth=3
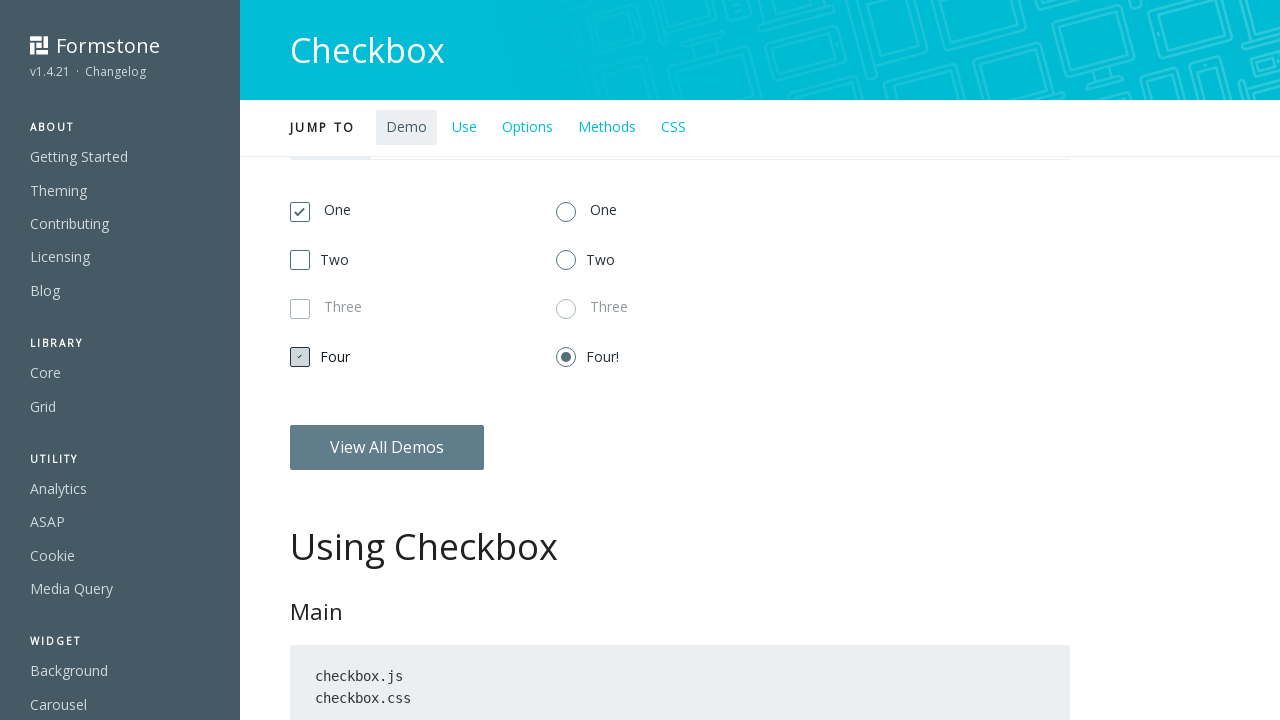

Waited after unchecking checkbox 4
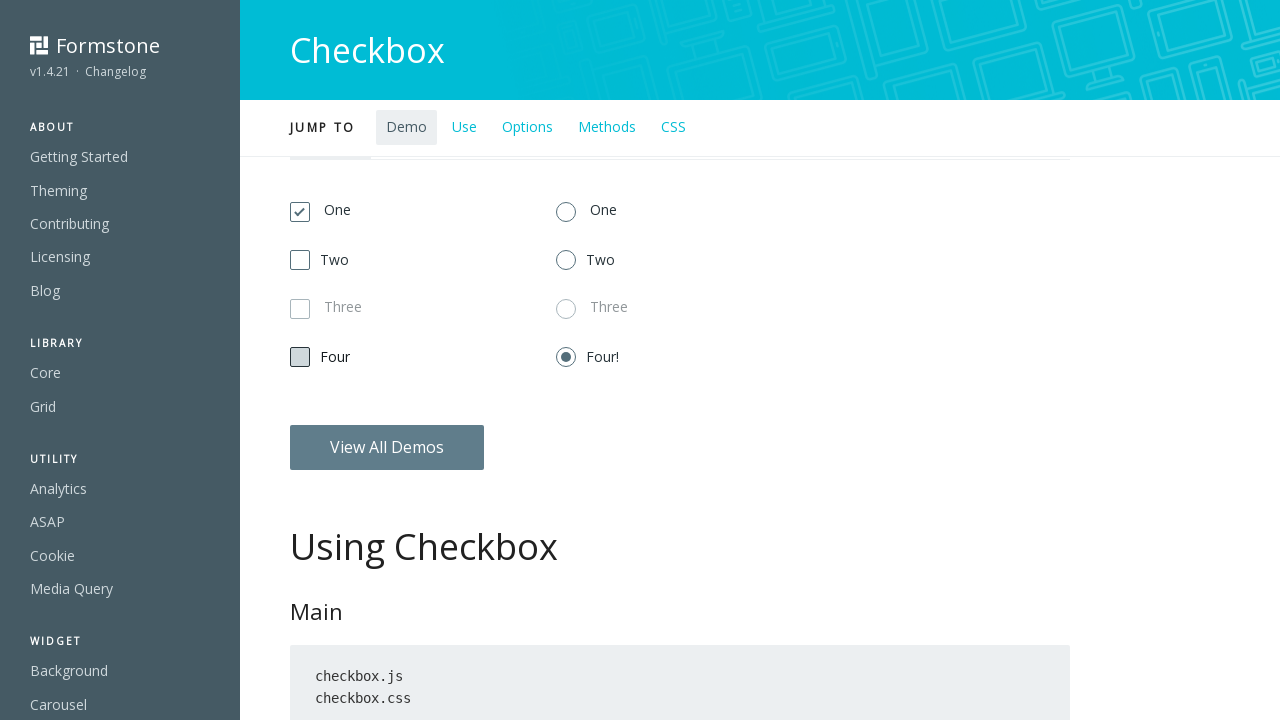

Clicked checkbox 5 to uncheck it at (571, 216) on xpath=//div[contains(@class,'fs-checkbox ')] >> nth=4
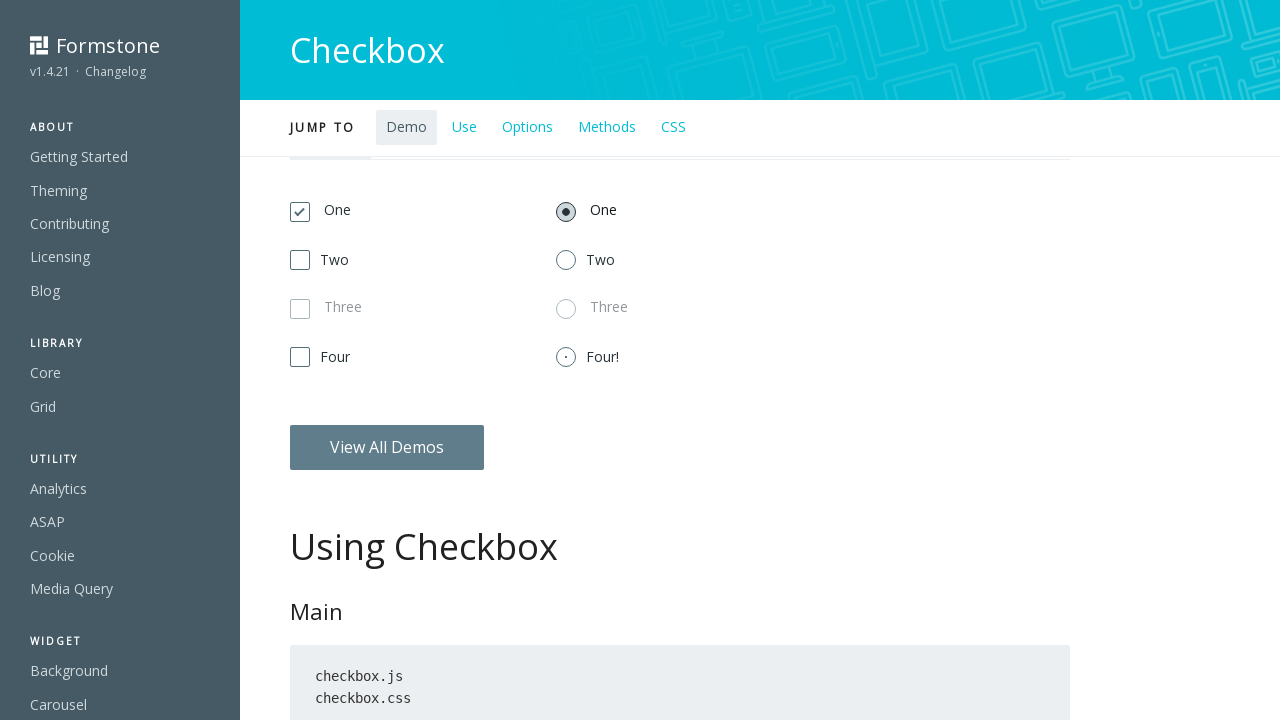

Waited after unchecking checkbox 5
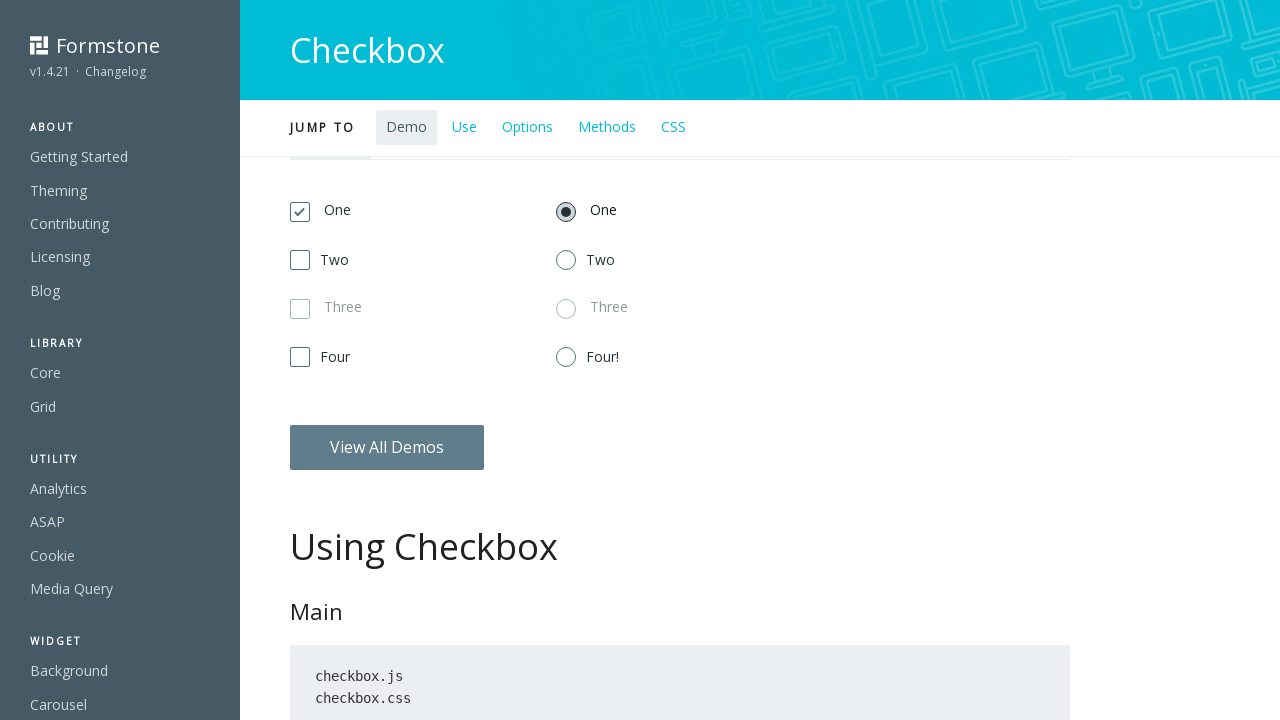

Clicked checkbox 6 to uncheck it at (585, 264) on xpath=//div[contains(@class,'fs-checkbox ')] >> nth=5
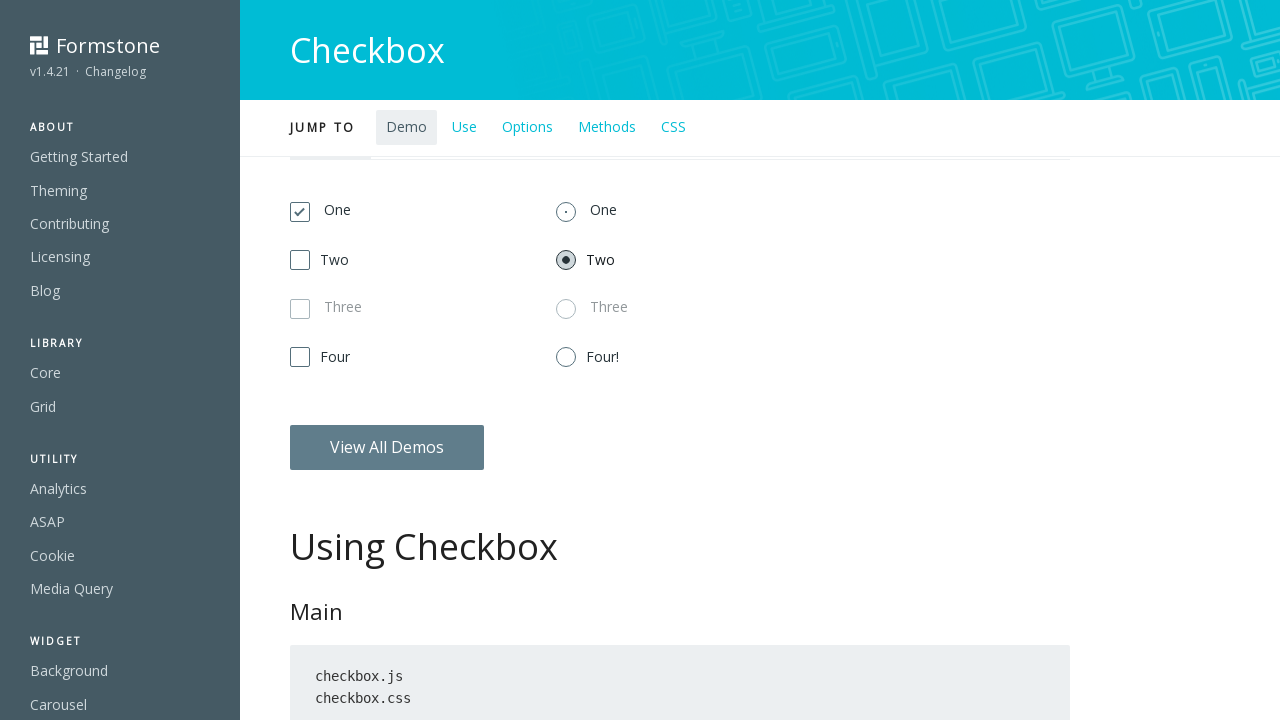

Waited after unchecking checkbox 6
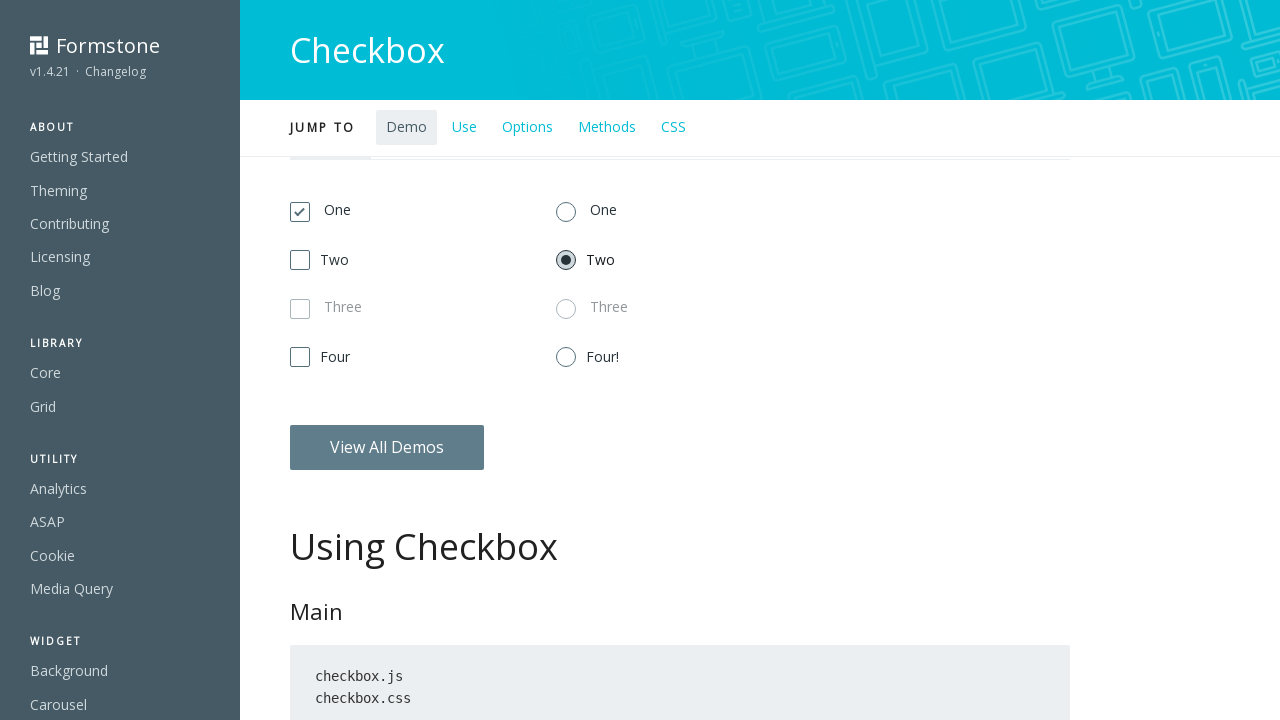

Clicked checkbox 7 to uncheck it at (571, 313) on xpath=//div[contains(@class,'fs-checkbox ')] >> nth=6
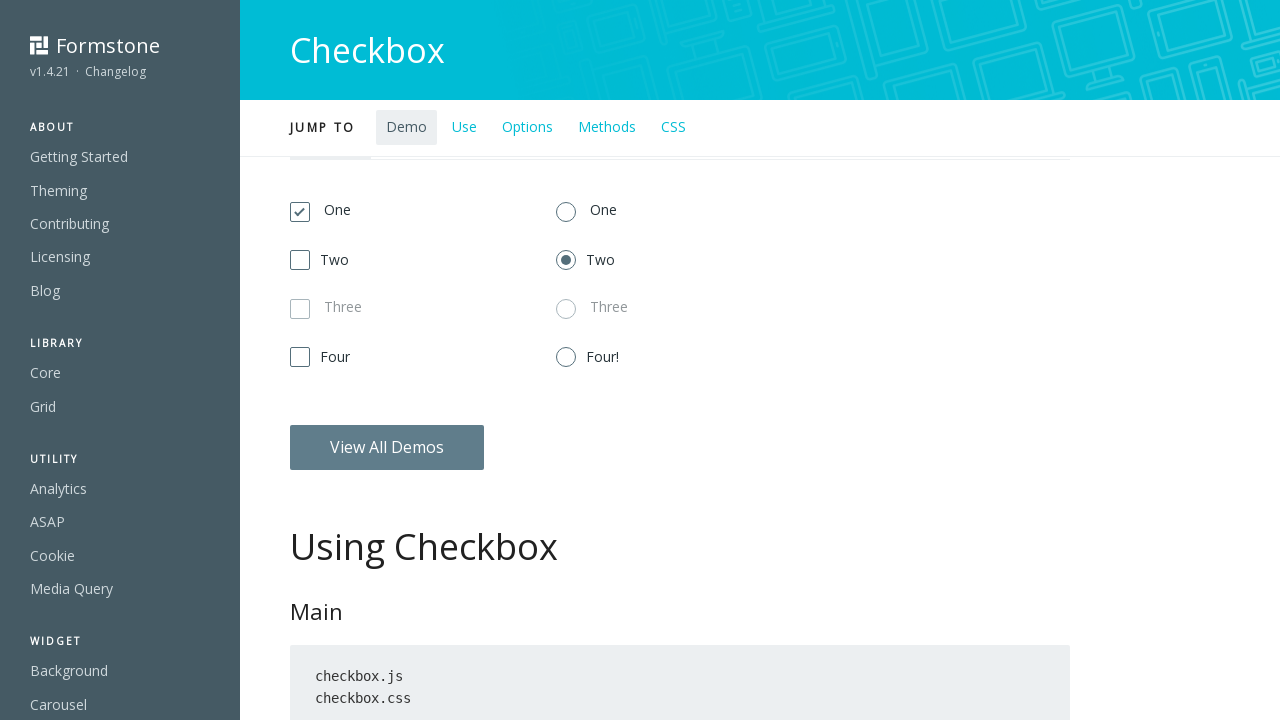

Waited after unchecking checkbox 7
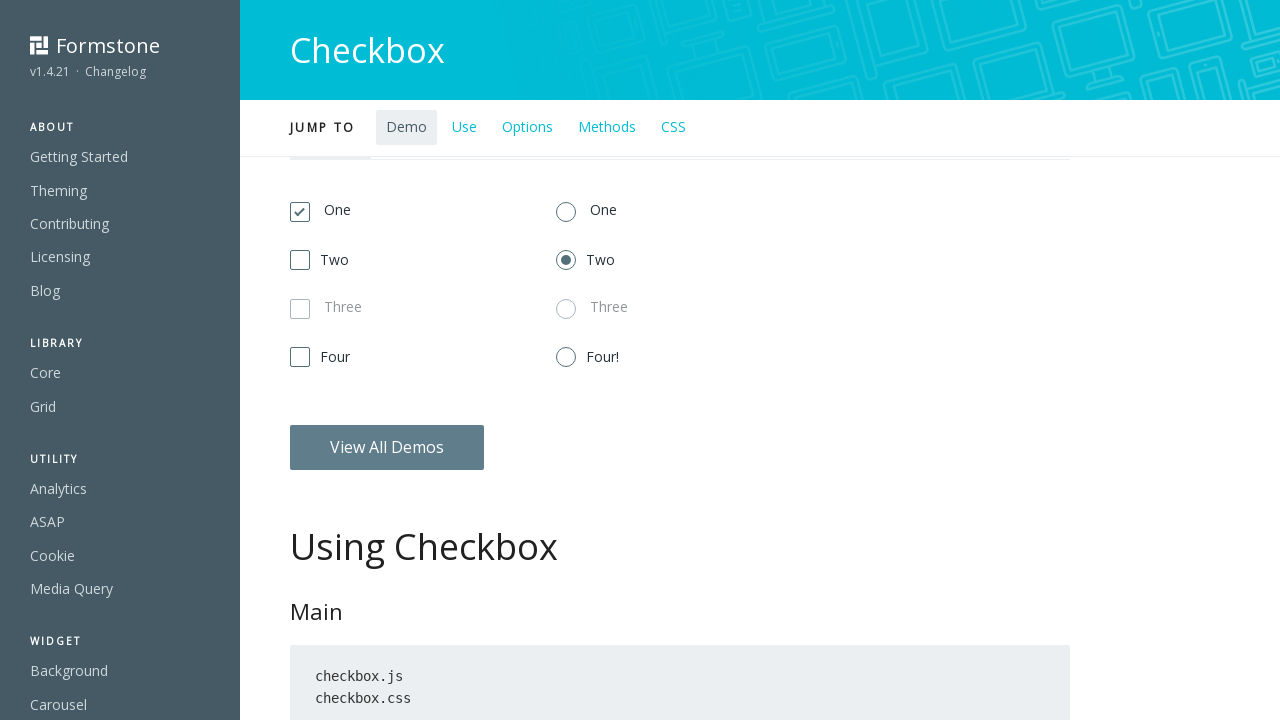

Clicked checkbox 8 to uncheck it at (587, 361) on xpath=//div[contains(@class,'fs-checkbox ')] >> nth=7
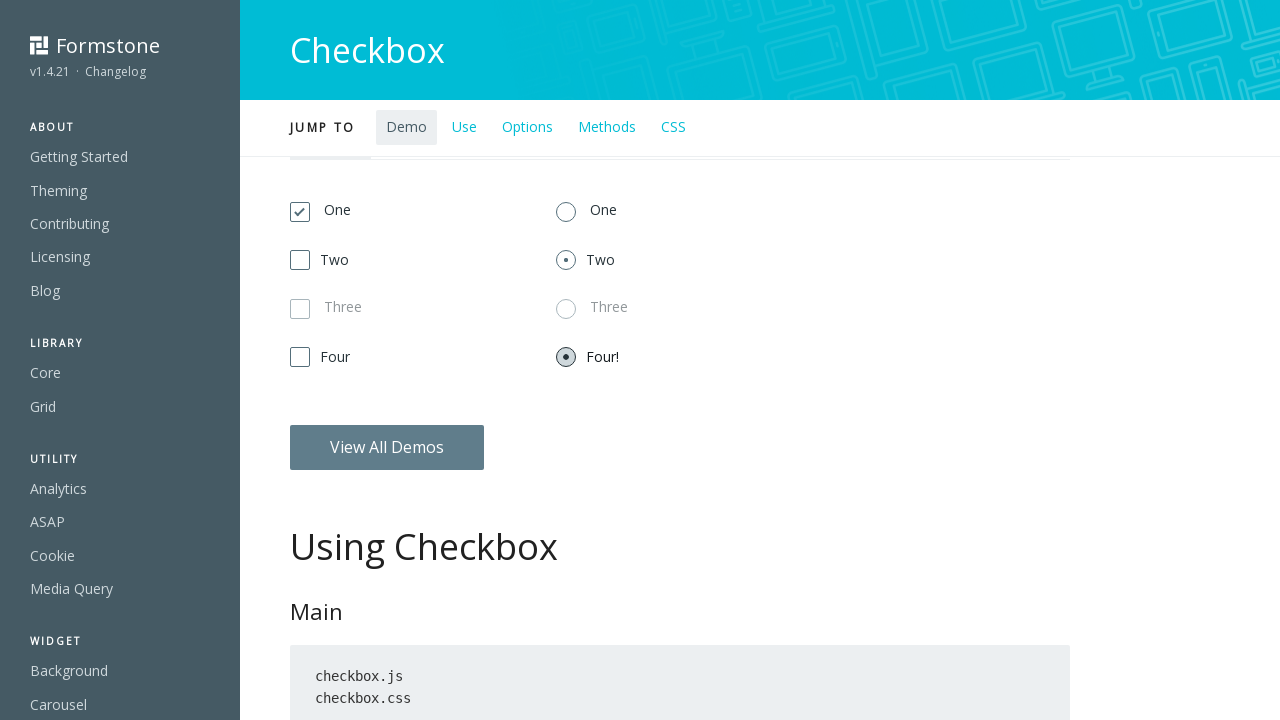

Waited after unchecking checkbox 8
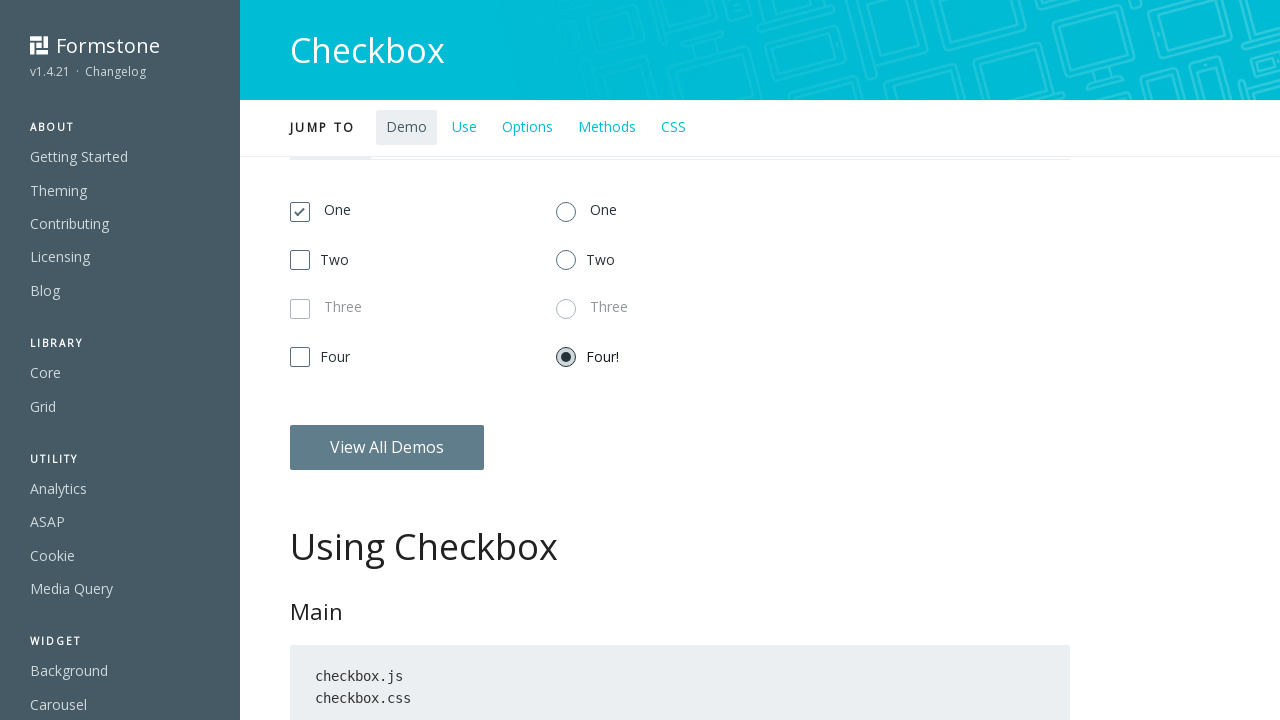

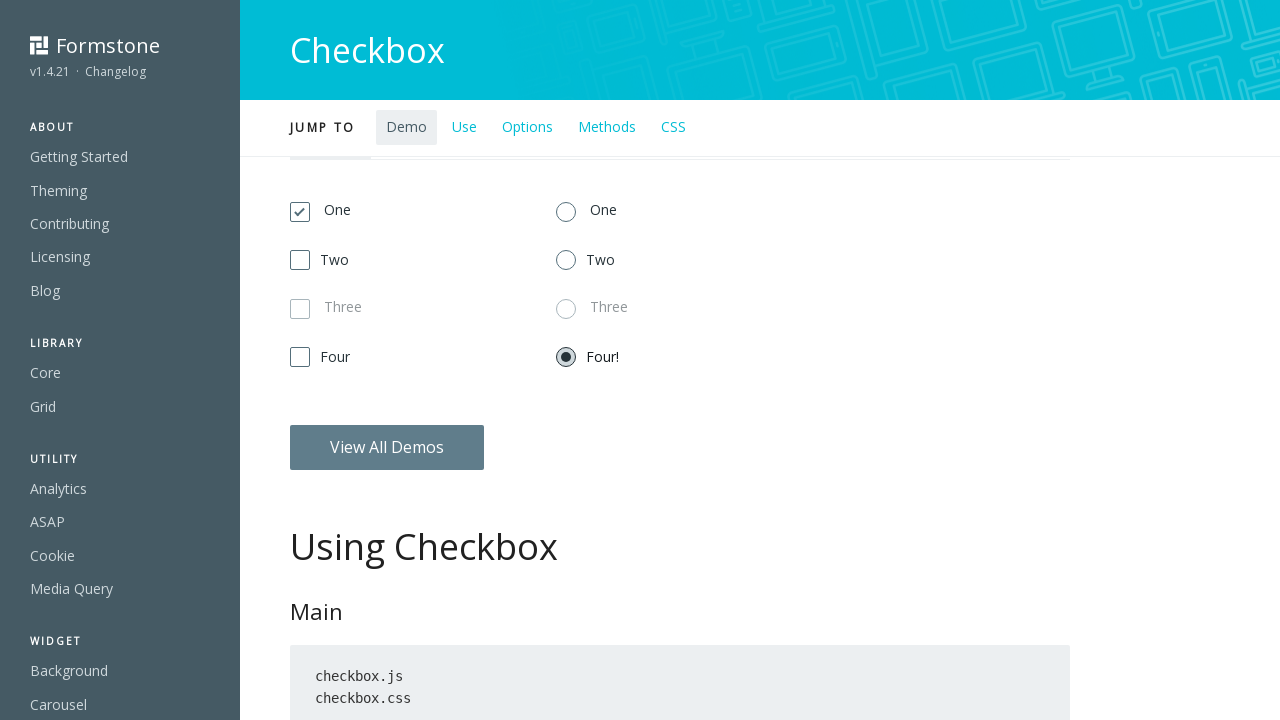